Tests various mouse interactions including left click, move to element, double click, and right click context menu actions on different buttons

Starting URL: https://training-support.net/webelements/mouse-events

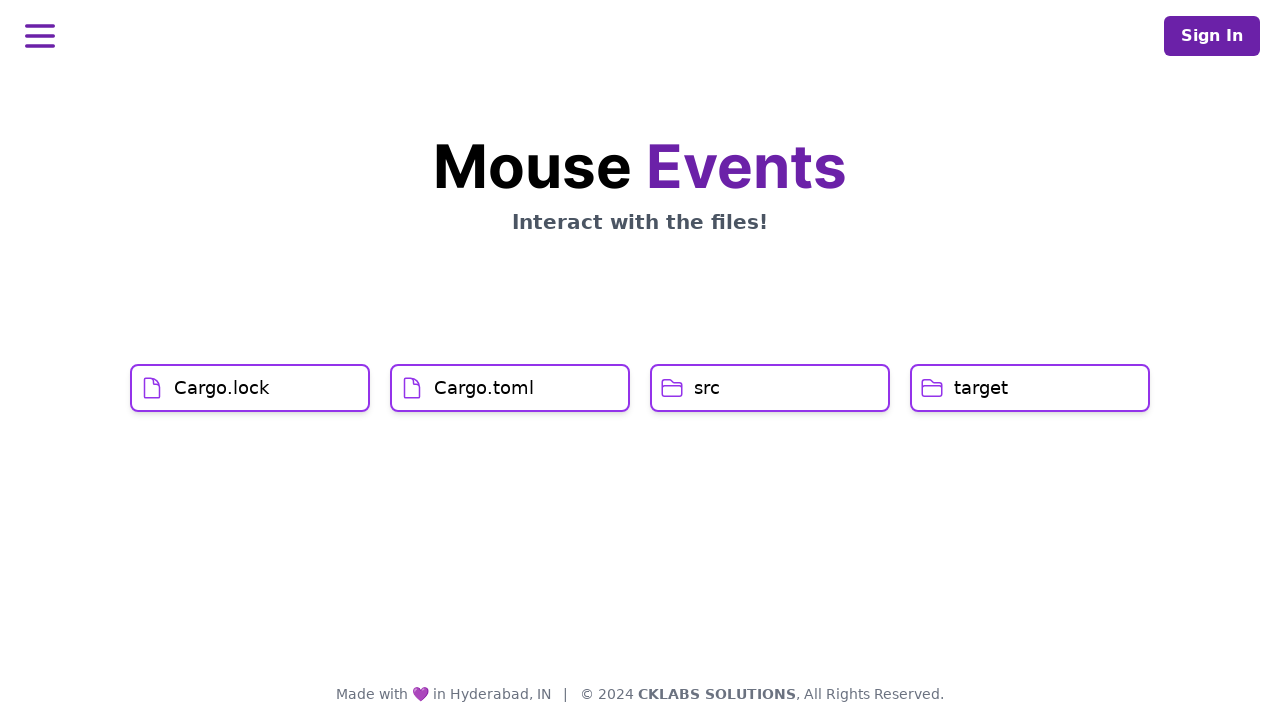

Located Cargo.lock button using XPath
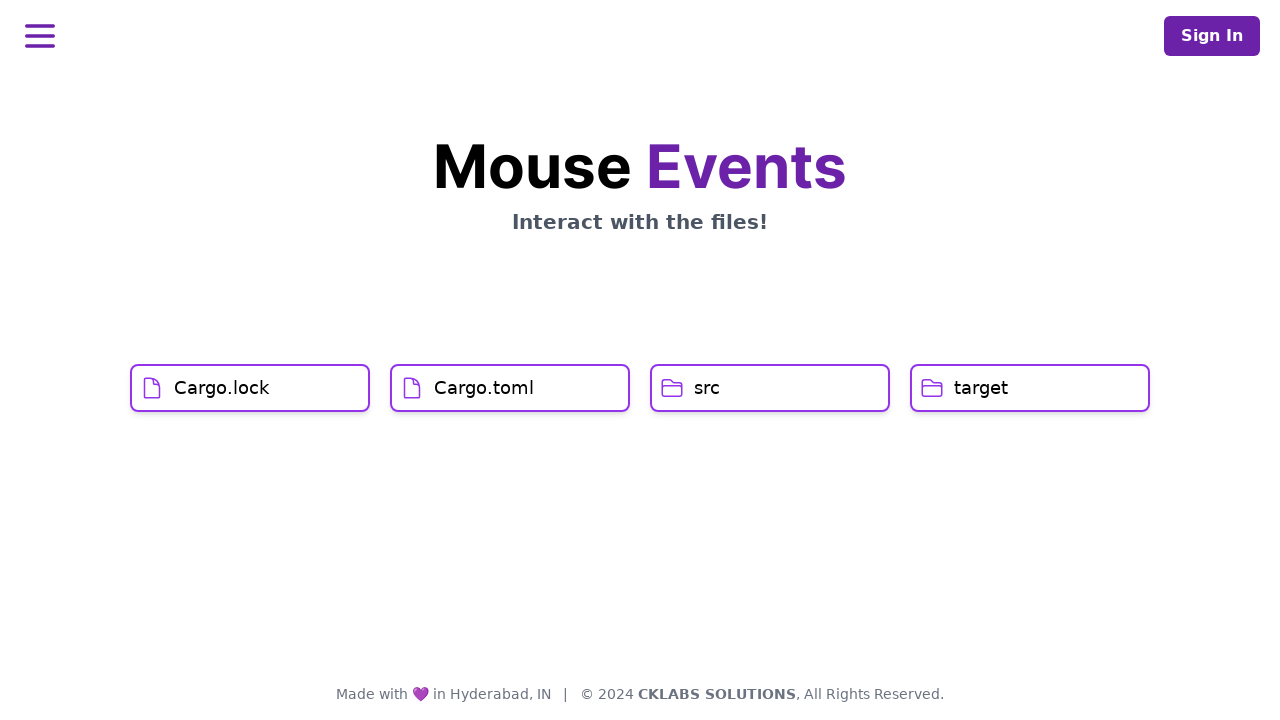

Located Cargo.toml button using XPath
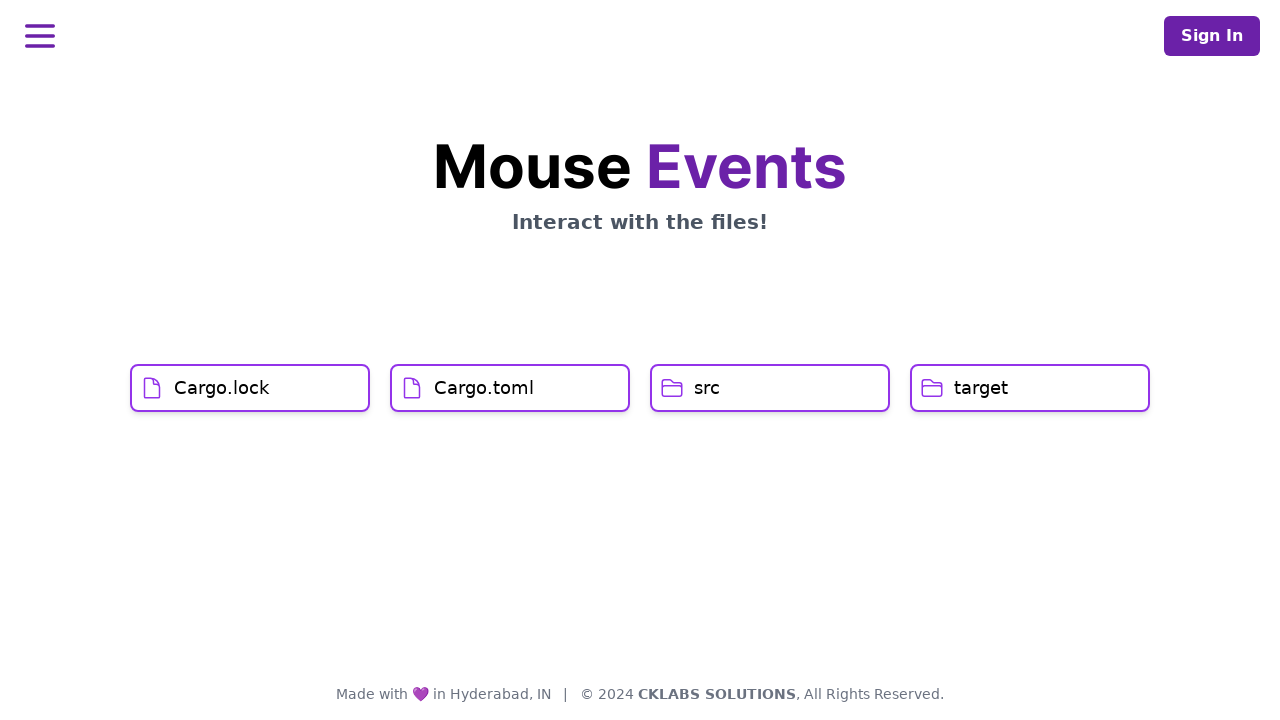

Located src button using XPath
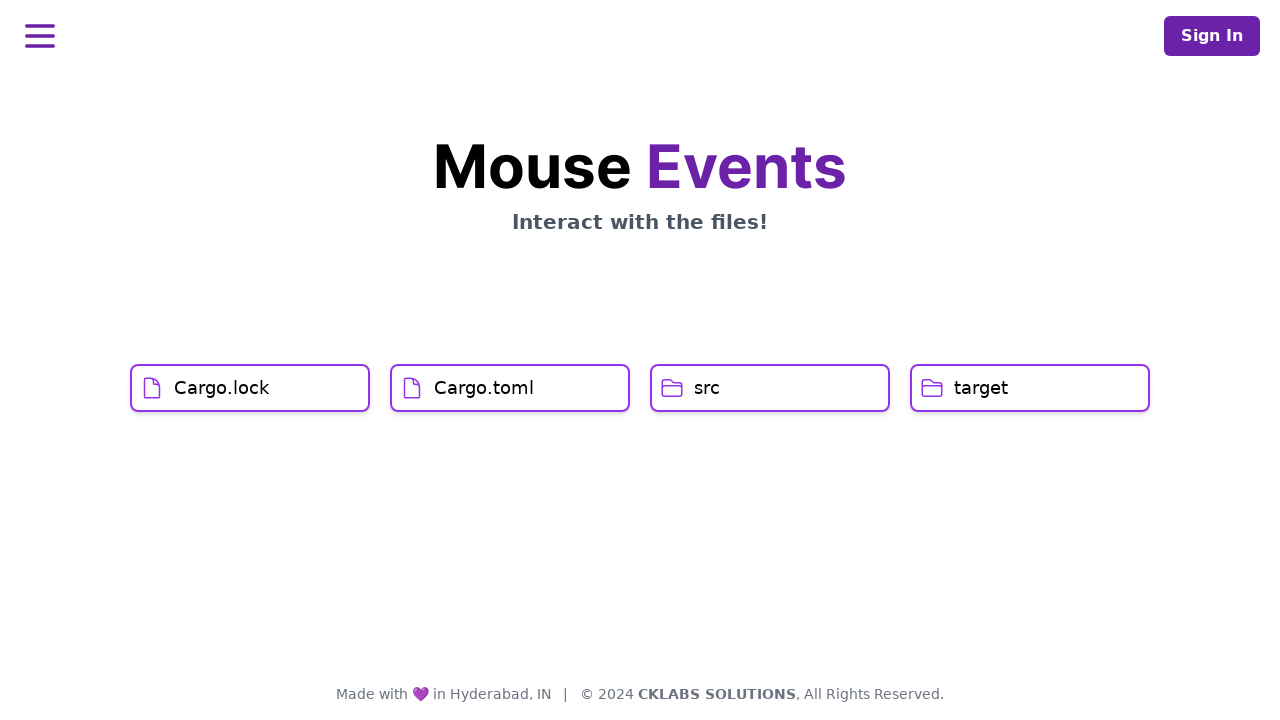

Located target button using XPath
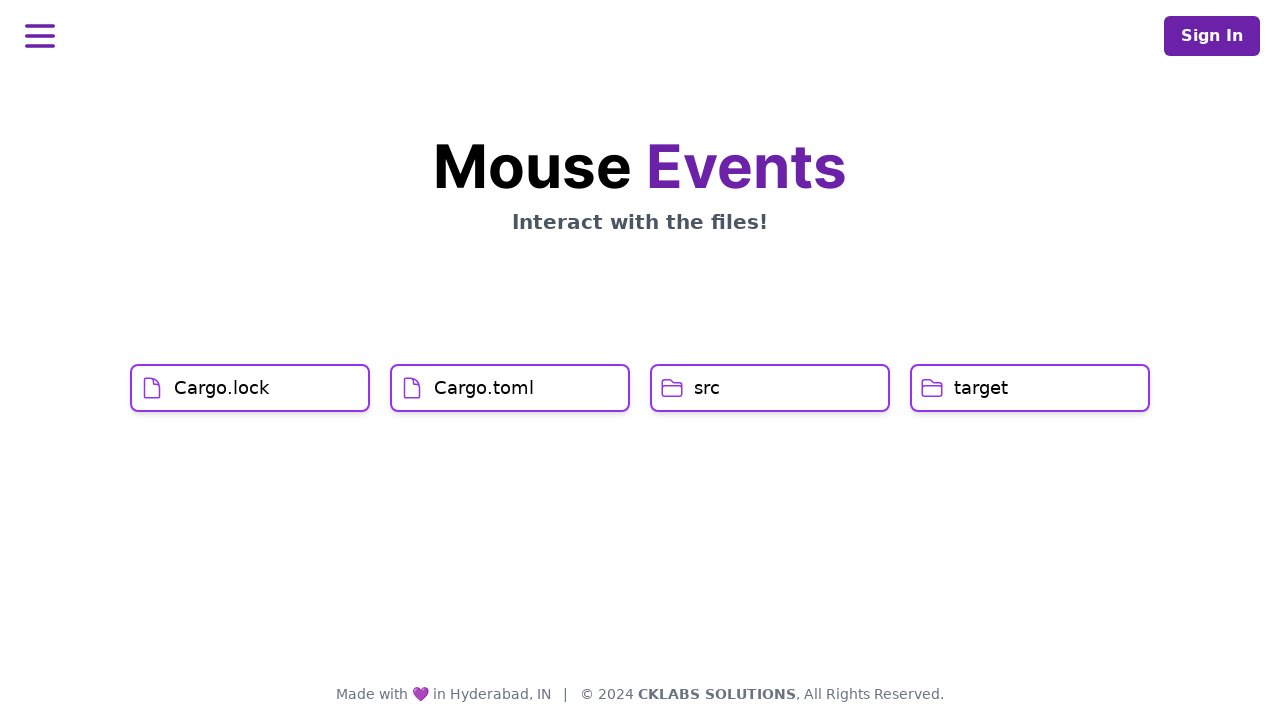

Left clicked on Cargo.lock button at (222, 388) on xpath=//h1[text()='Cargo.lock']
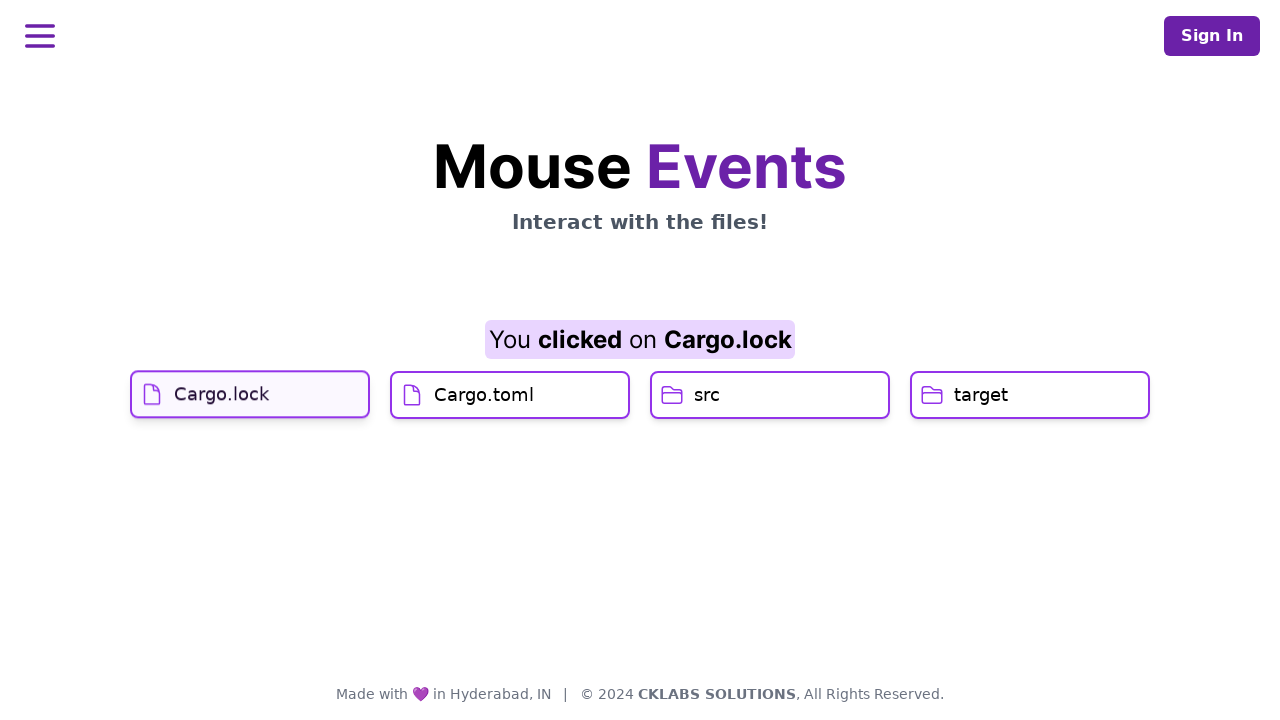

Moved mouse to hover over Cargo.toml button at (484, 420) on xpath=//h1[text()='Cargo.toml']
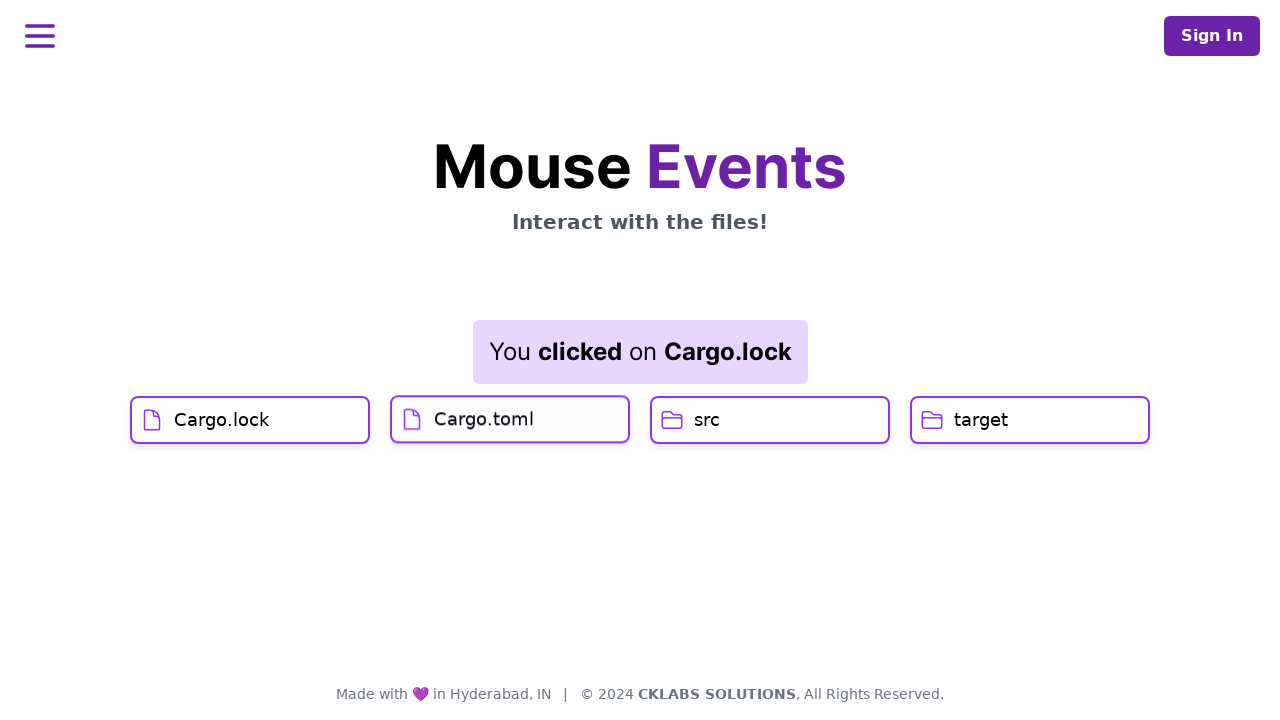

Left clicked on Cargo.toml button at (484, 416) on xpath=//h1[text()='Cargo.toml']
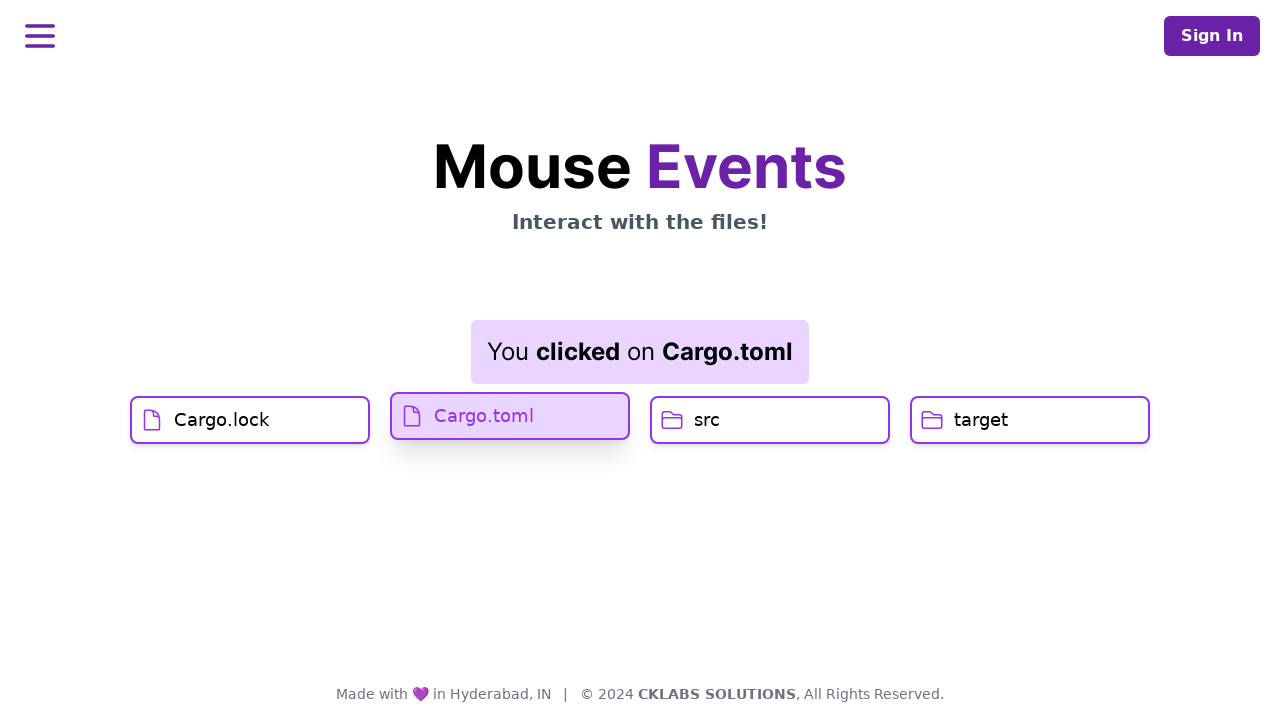

Retrieved result text from #result element after first interaction sequence
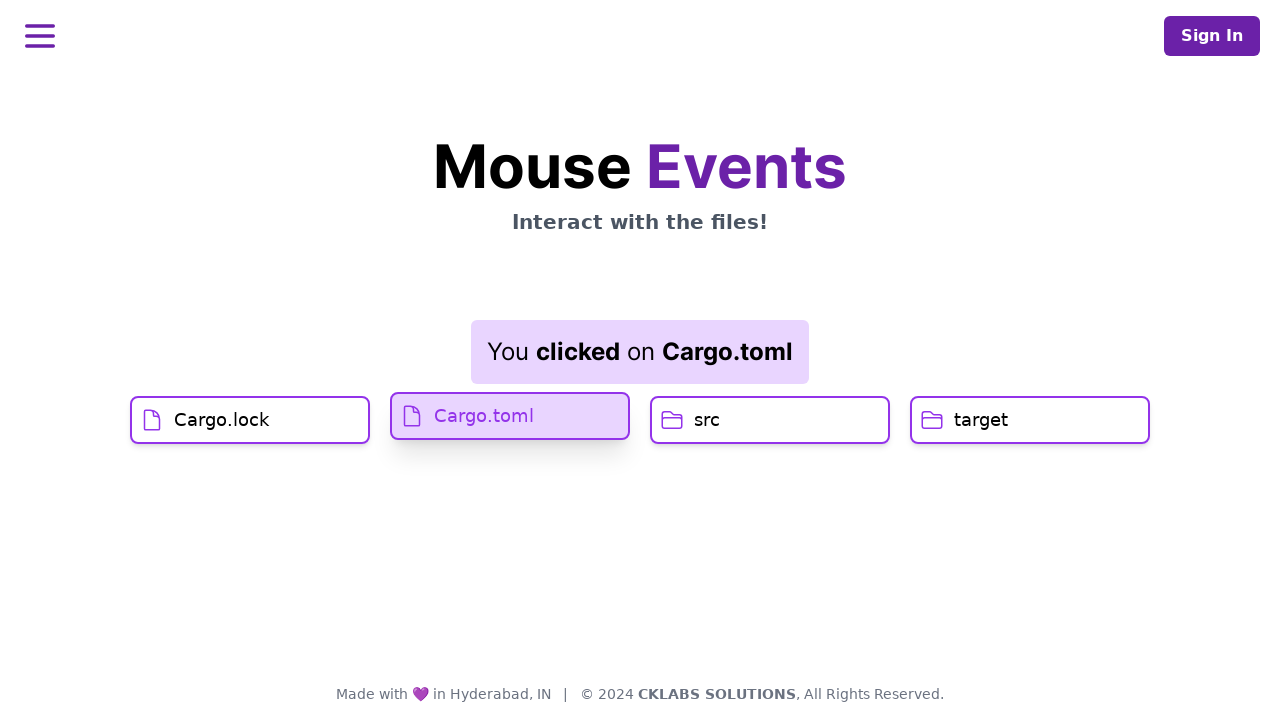

Printed result text to console
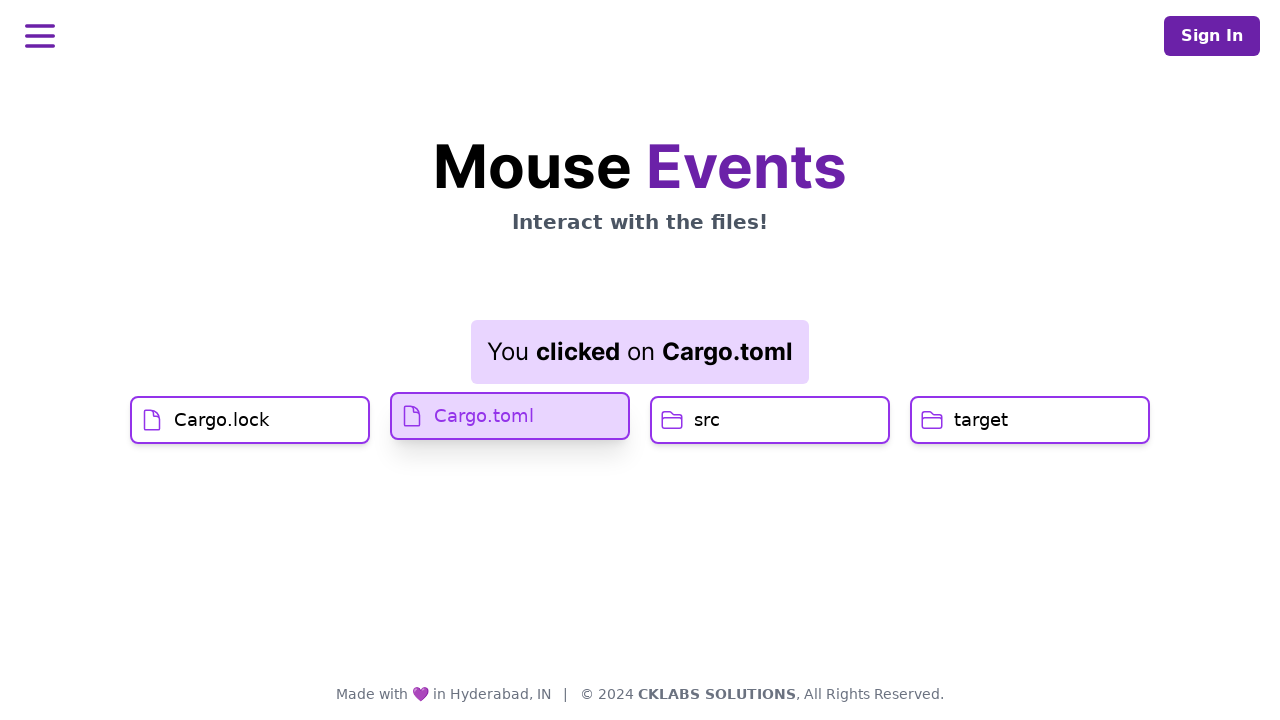

Double clicked on src button at (707, 420) on xpath=//h1[text()='src']
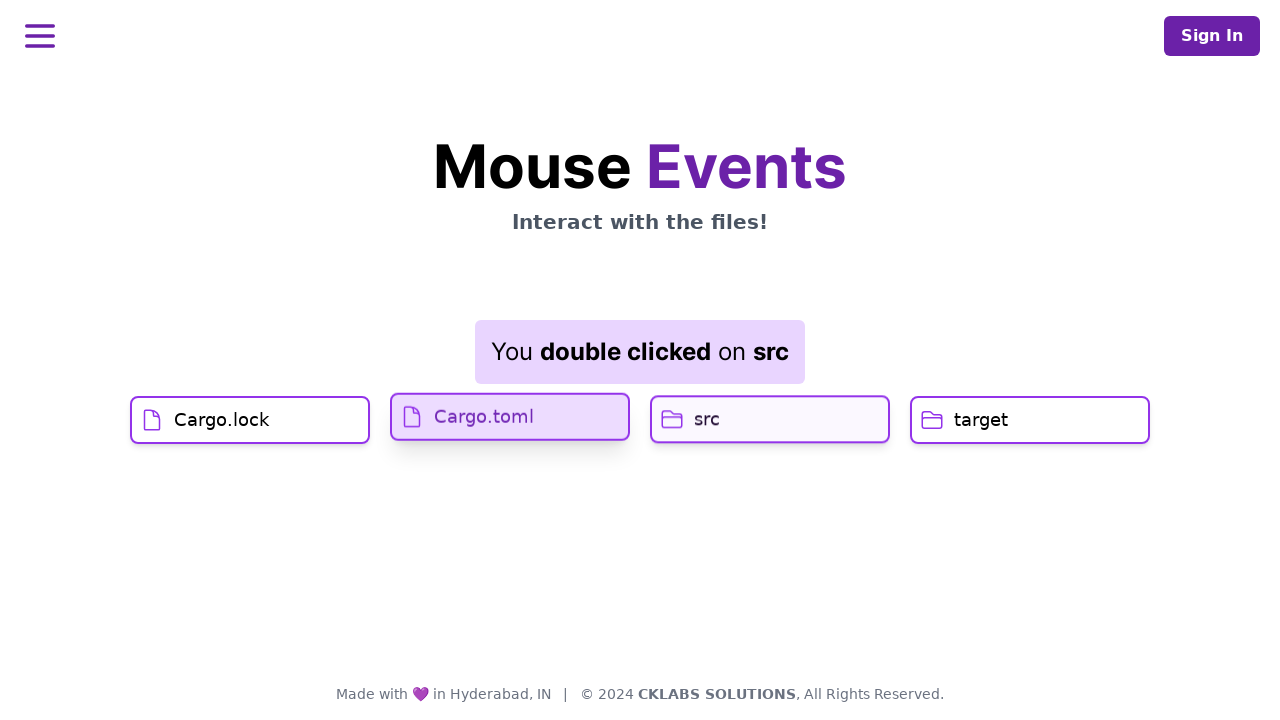

Right clicked on target button to open context menu at (981, 420) on xpath=//h1[text()='target']
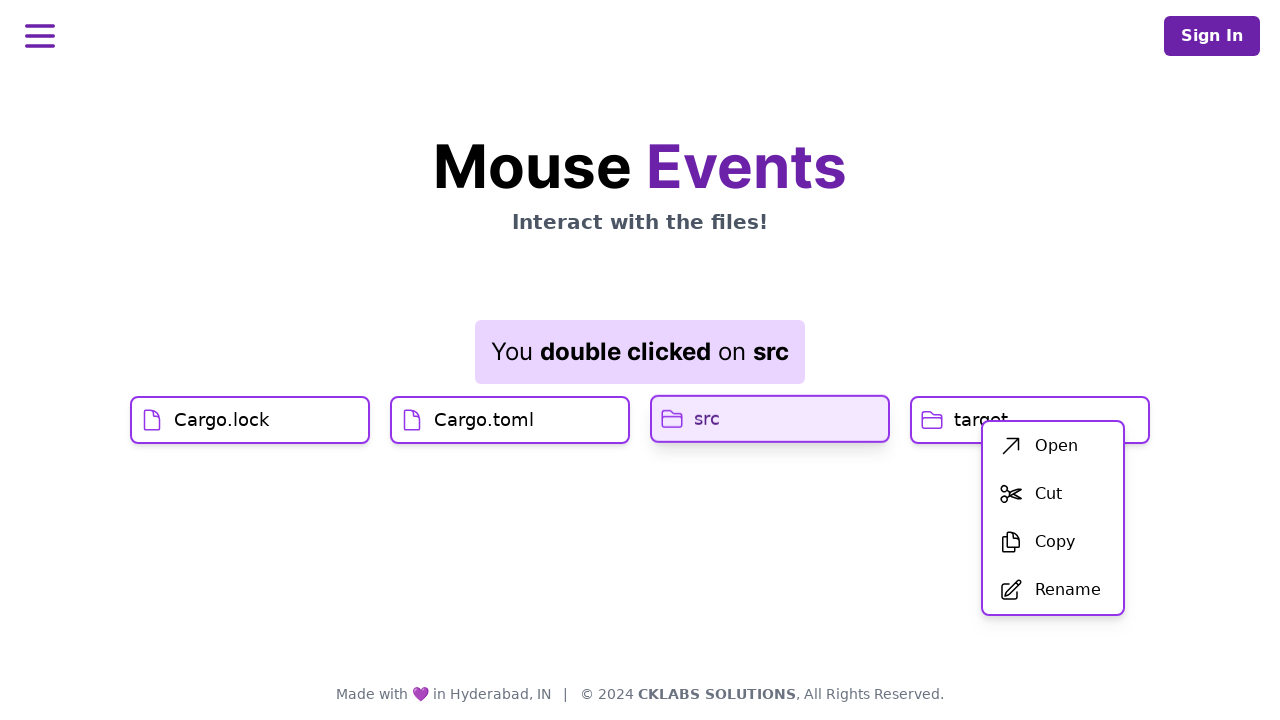

Clicked on 'Open' option (first item) in the context menu at (1053, 446) on xpath=//div[@id='menu']//ul/li[1]
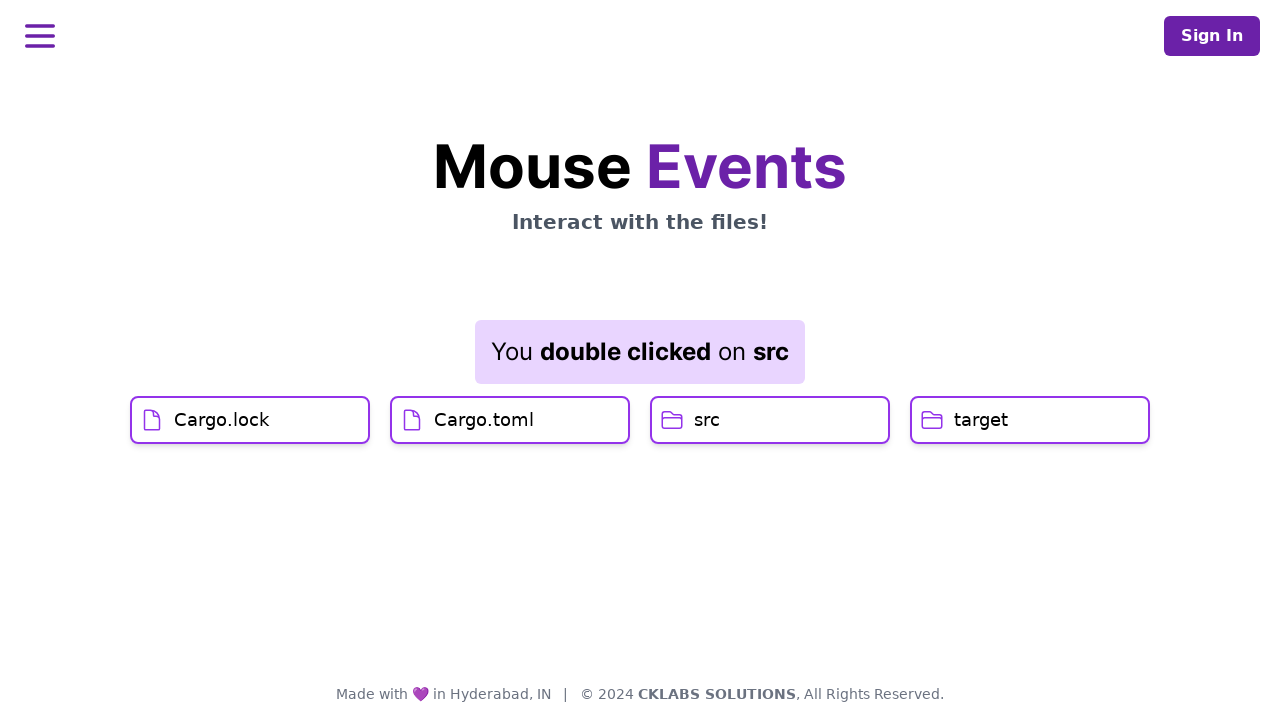

Retrieved result text from #result element after second interaction sequence
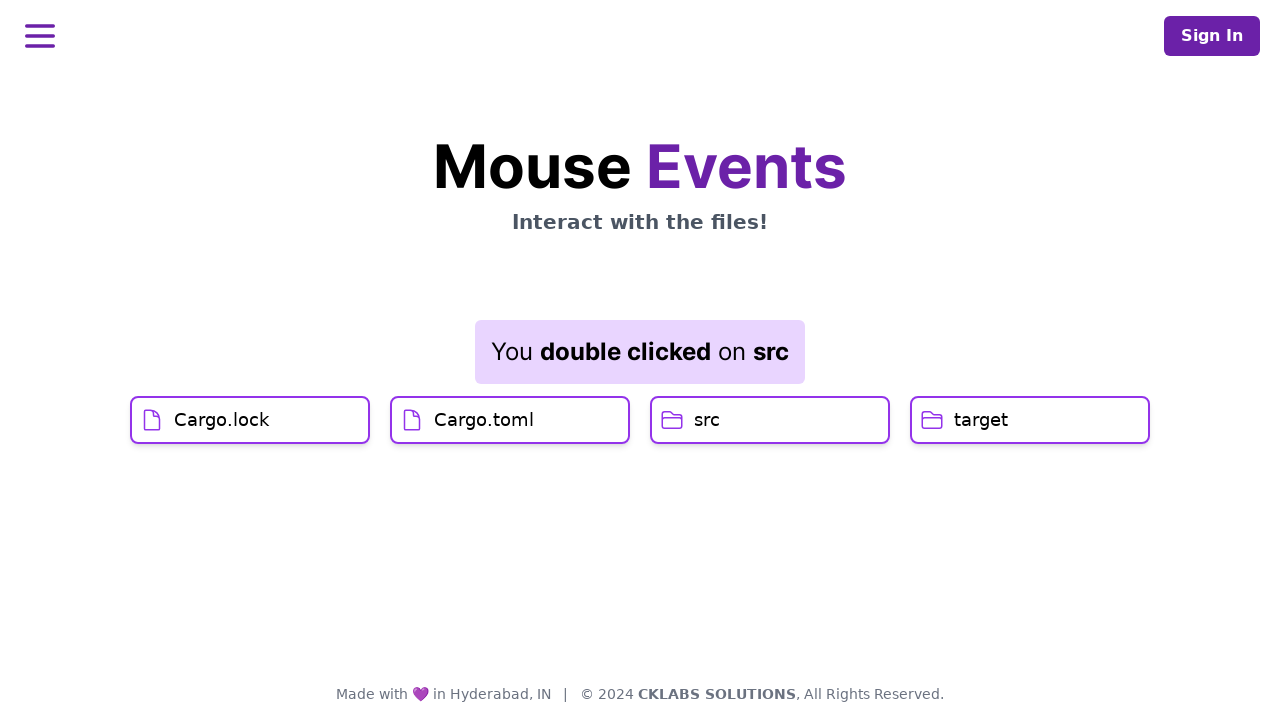

Printed result text to console
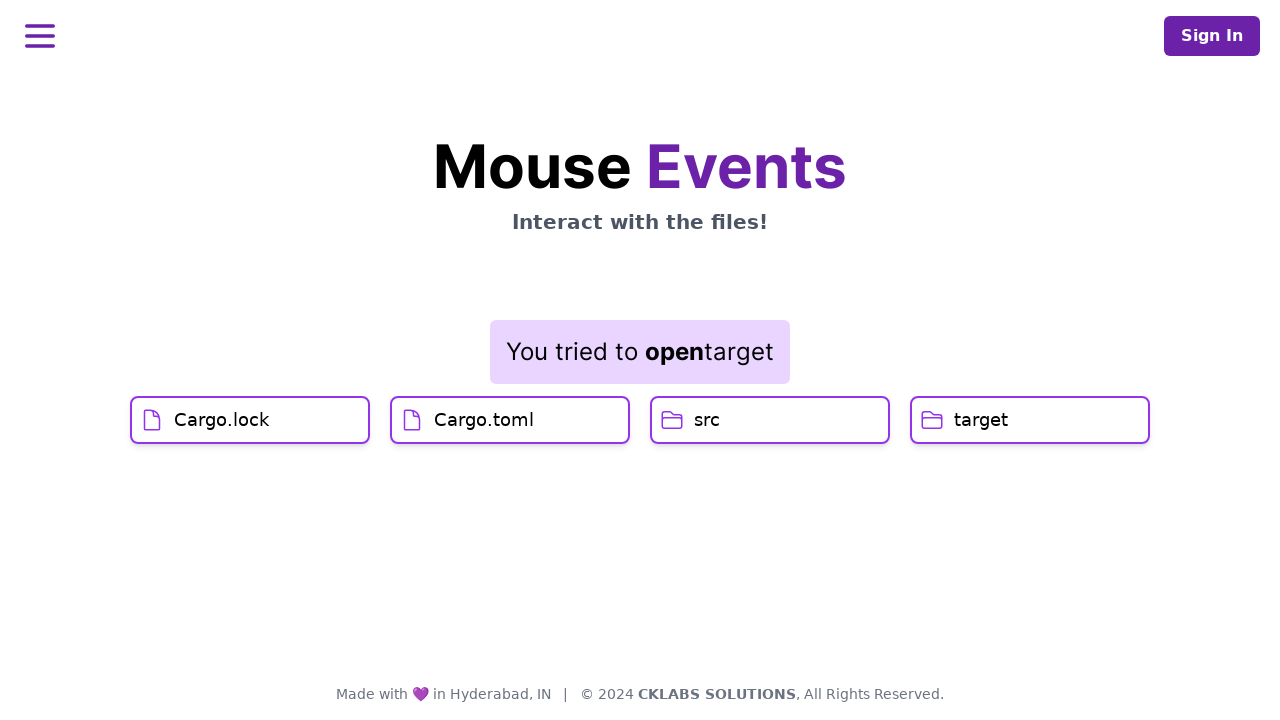

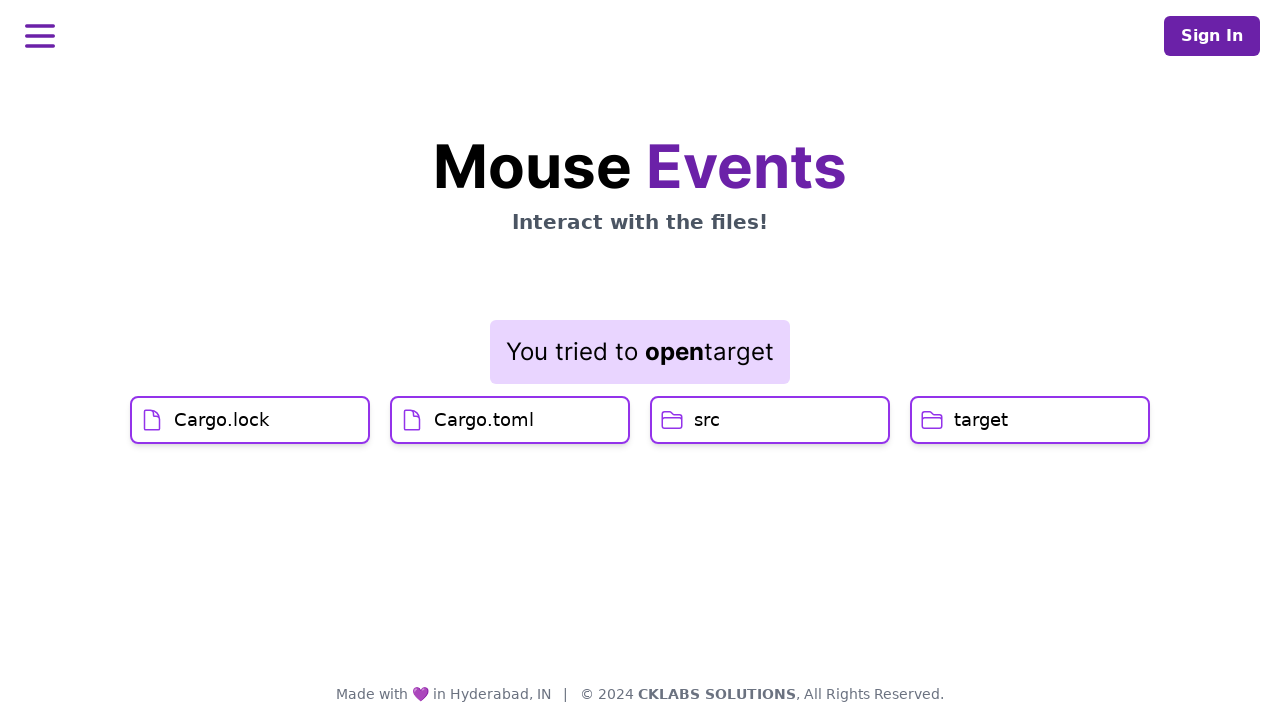